Tests triggering a JavaScript prompt alert by clicking the third button in the alerts list.

Starting URL: http://the-internet.herokuapp.com/javascript_alerts

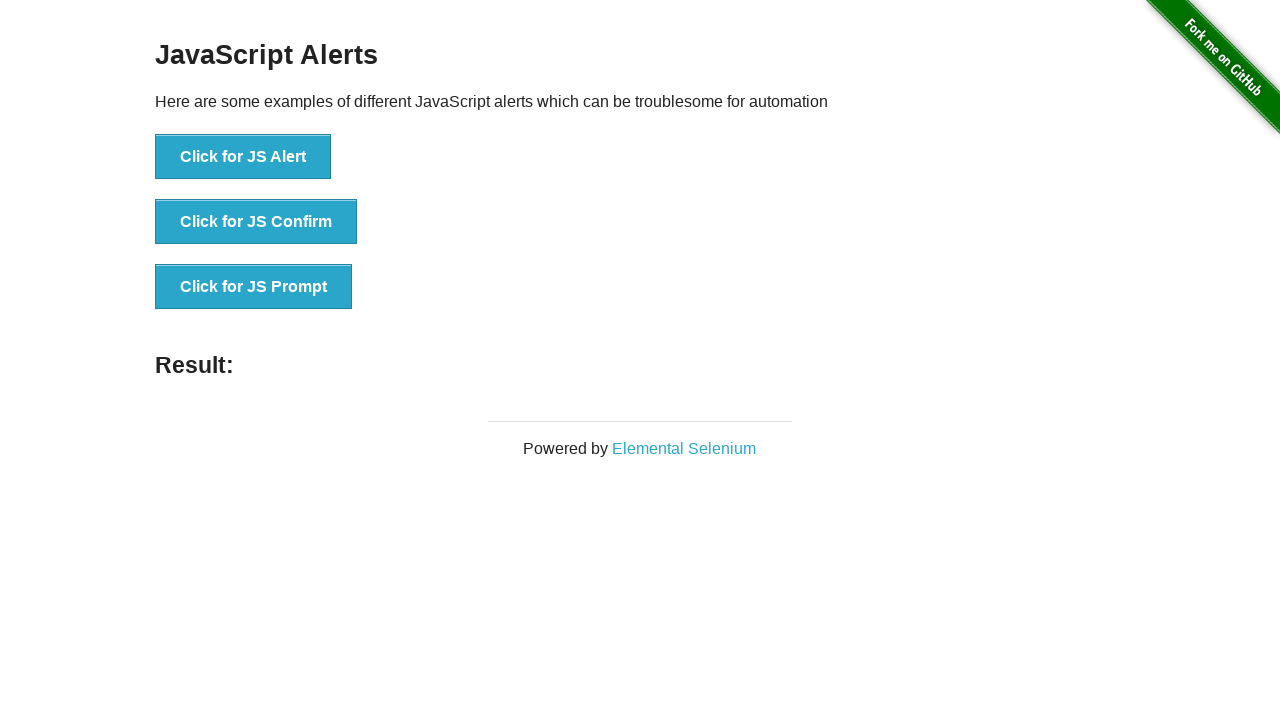

Set up dialog handler to accept alerts
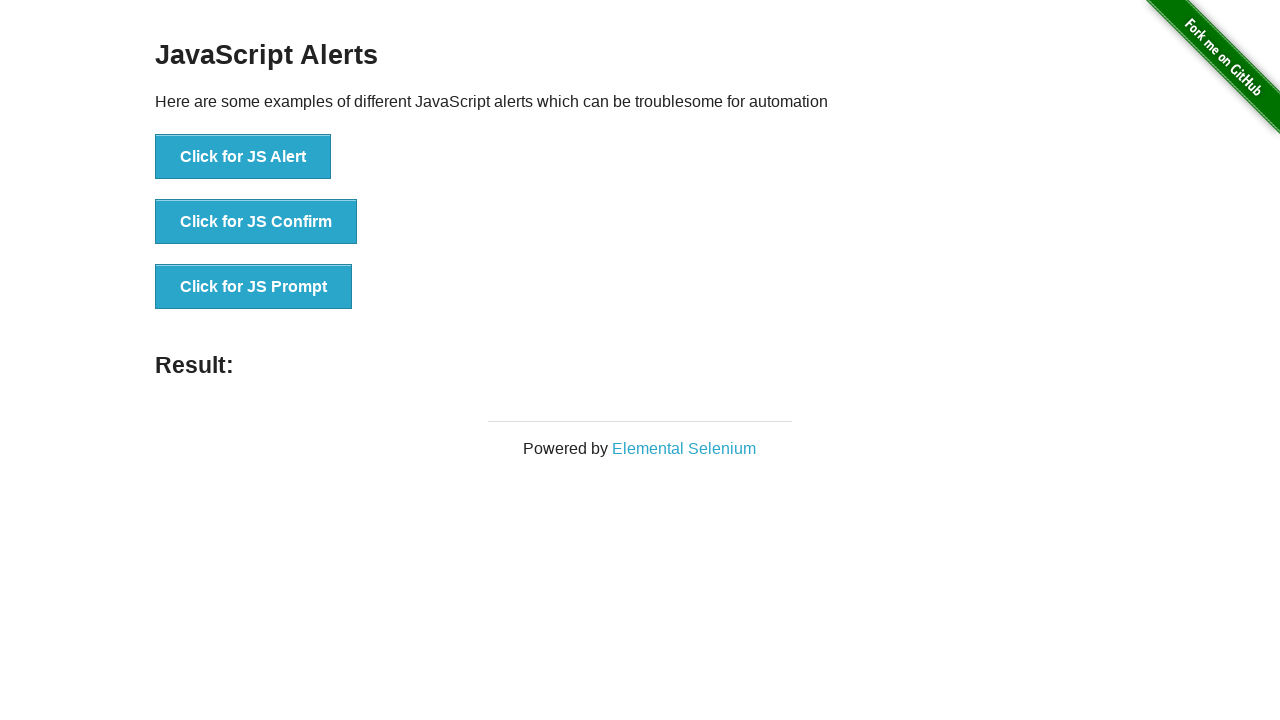

Clicked the third button to trigger JavaScript prompt alert at (254, 287) on .example li:nth-child(3) button
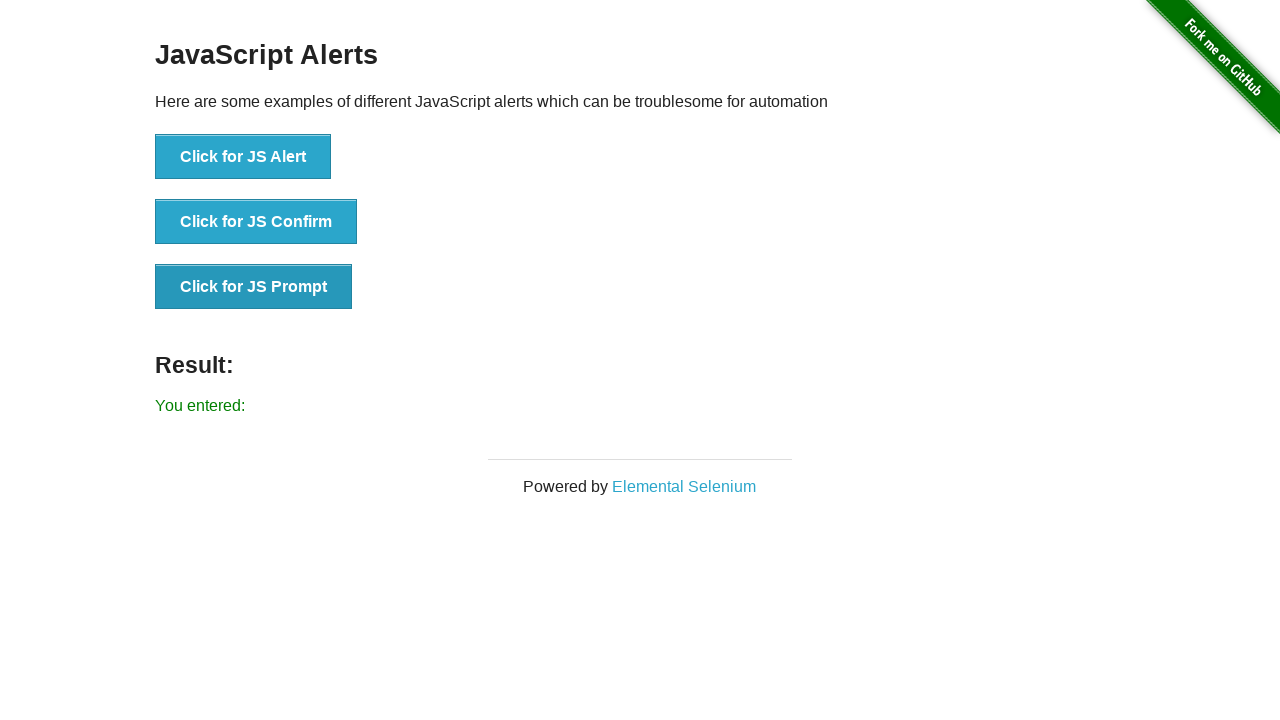

Waited for result element to appear after prompt acceptance
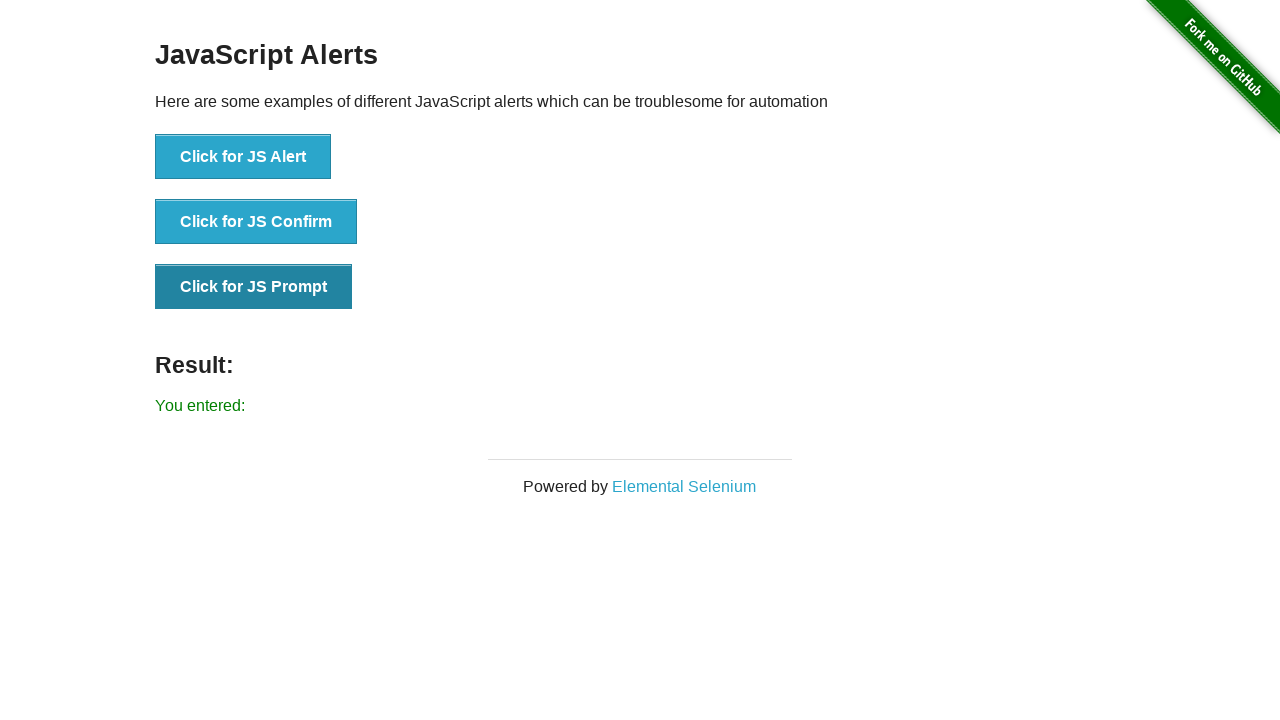

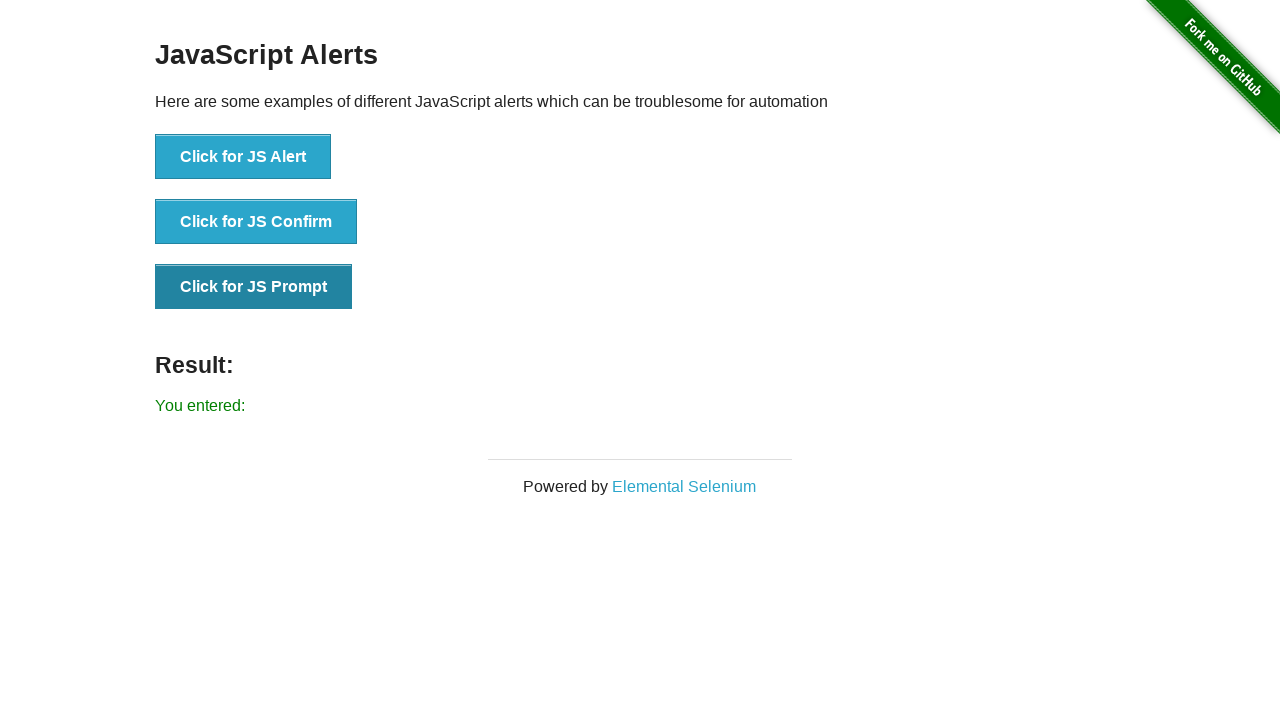